Tests alert handling by clicking a button to trigger a normal alert and accepting it

Starting URL: https://sweetalert2.github.io/

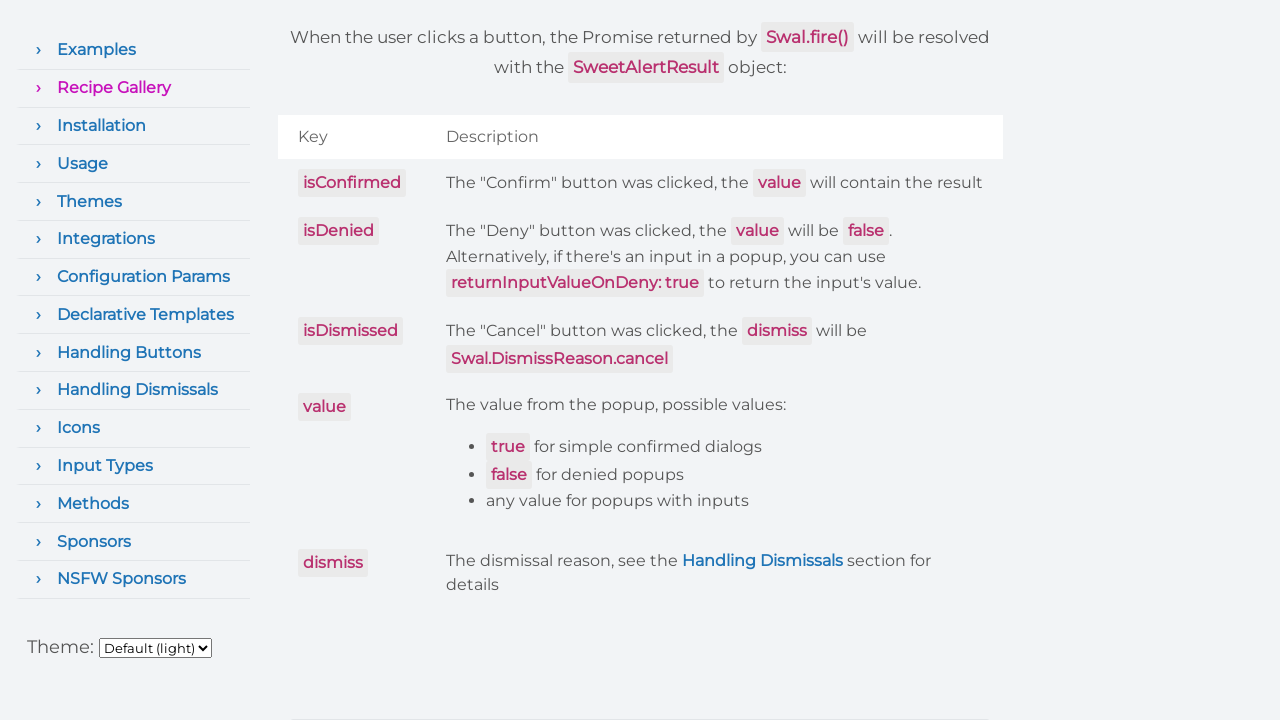

Clicked button to show normal alert at (442, 360) on xpath=//button[contains(text(),'Show normal alert')]
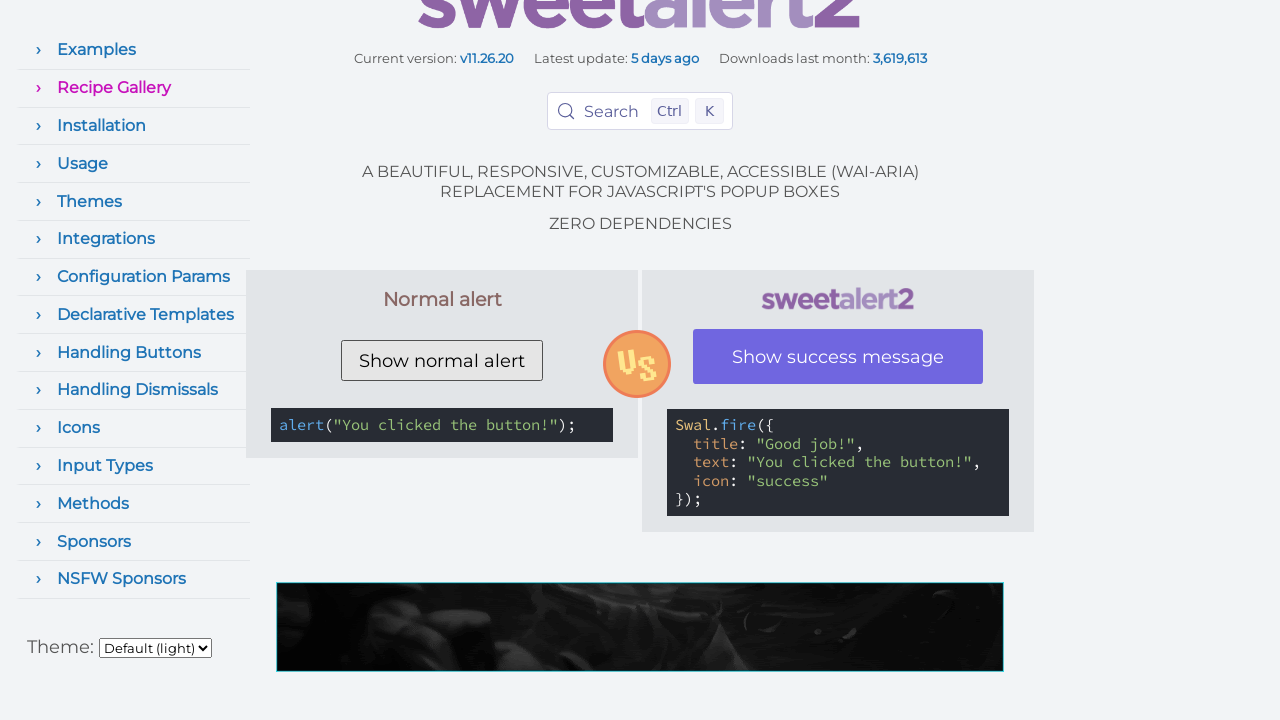

Set up dialog handler to accept alert
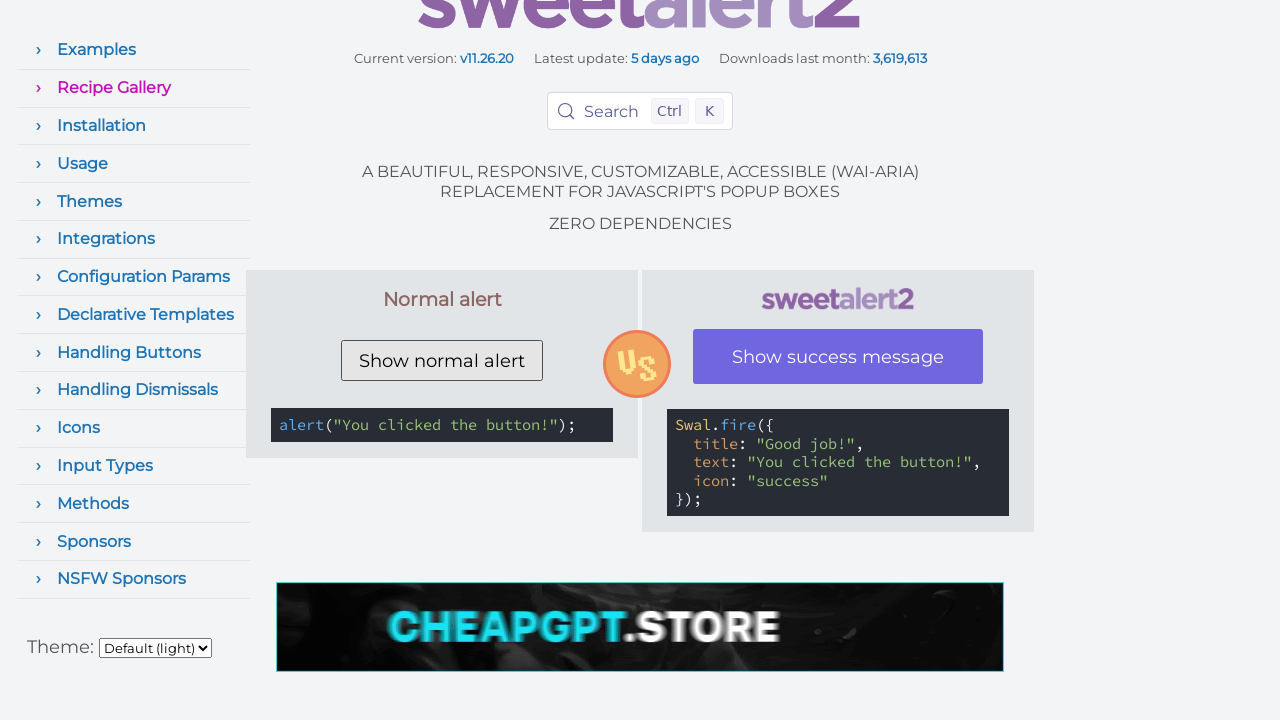

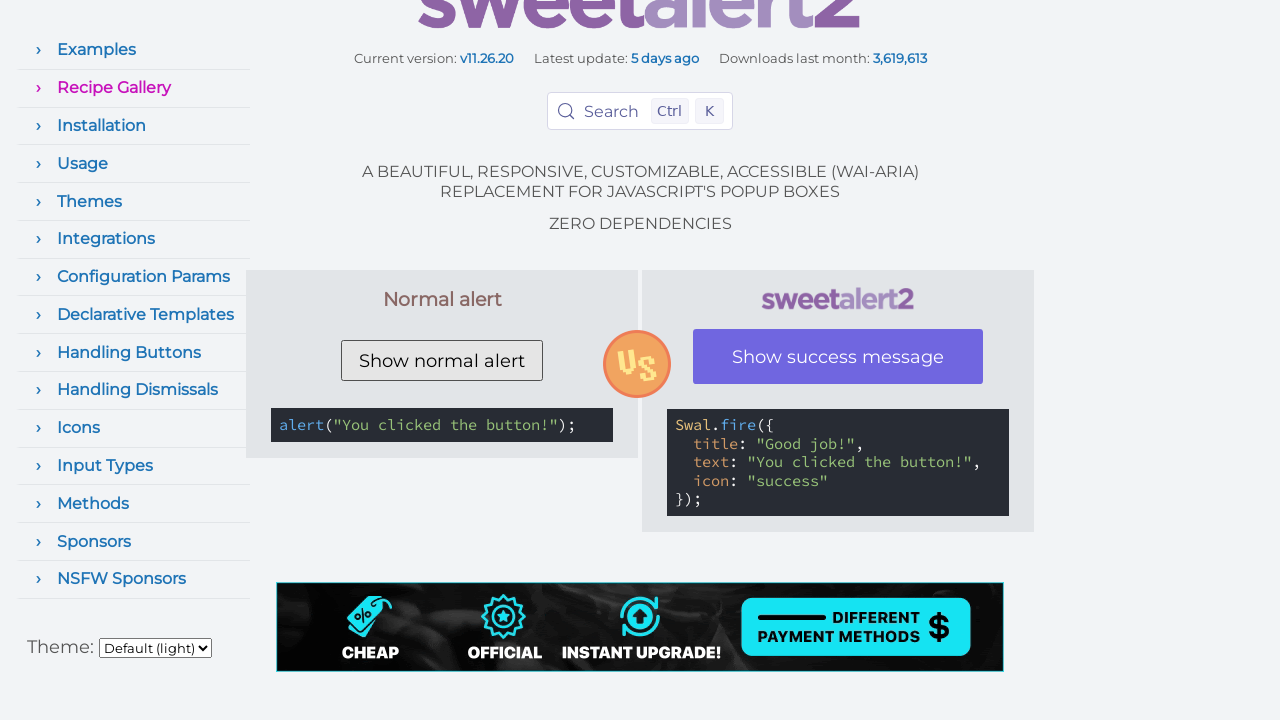